Tests the ship tracking search functionality by entering an MMSI number in the search box, clicking the search button, and verifying that the ship's last update time is displayed.

Starting URL: https://www.shipxy.com/

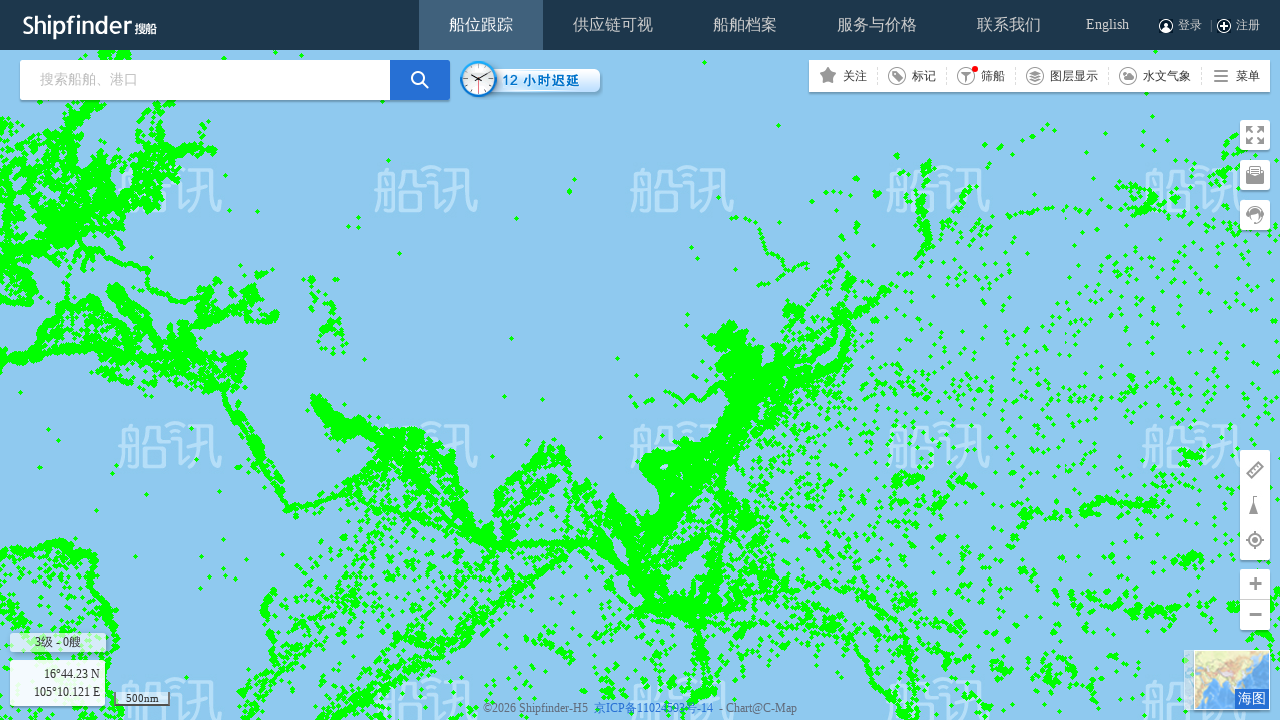

Filled MMSI number '477325700' in search box on #txtKey
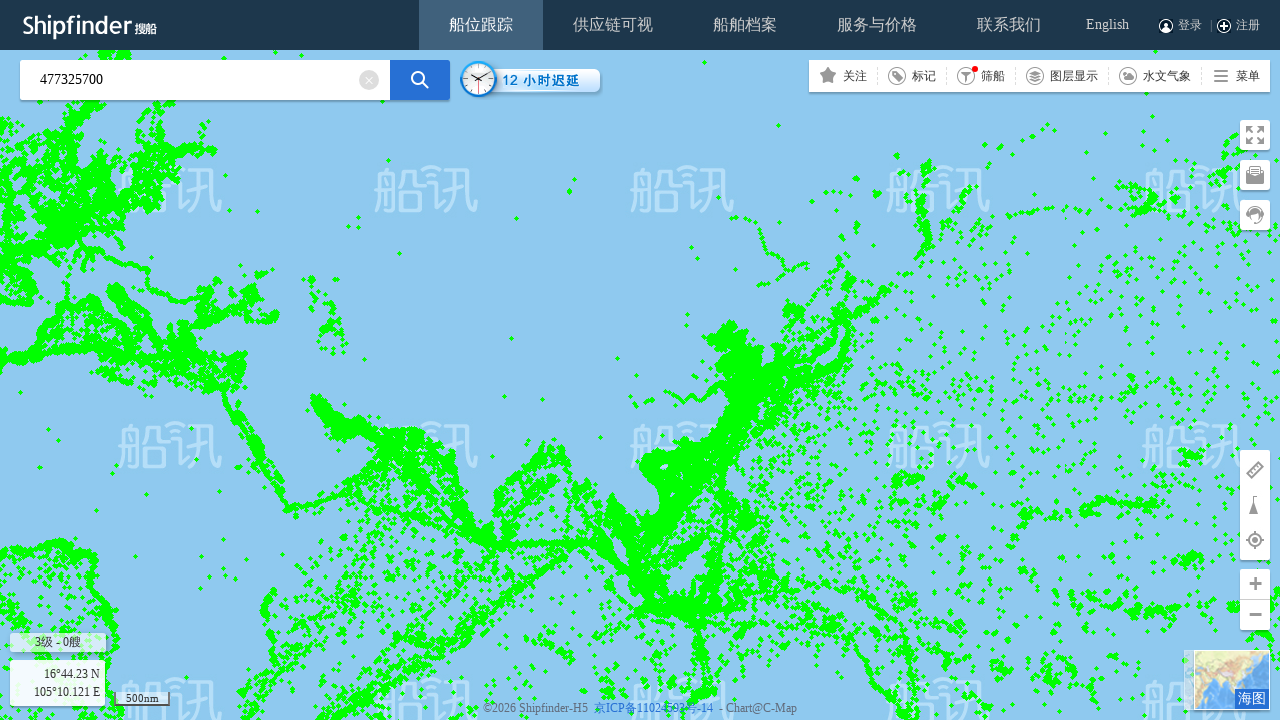

Clicked search button to initiate ship tracking search at (420, 80) on #searchBtn
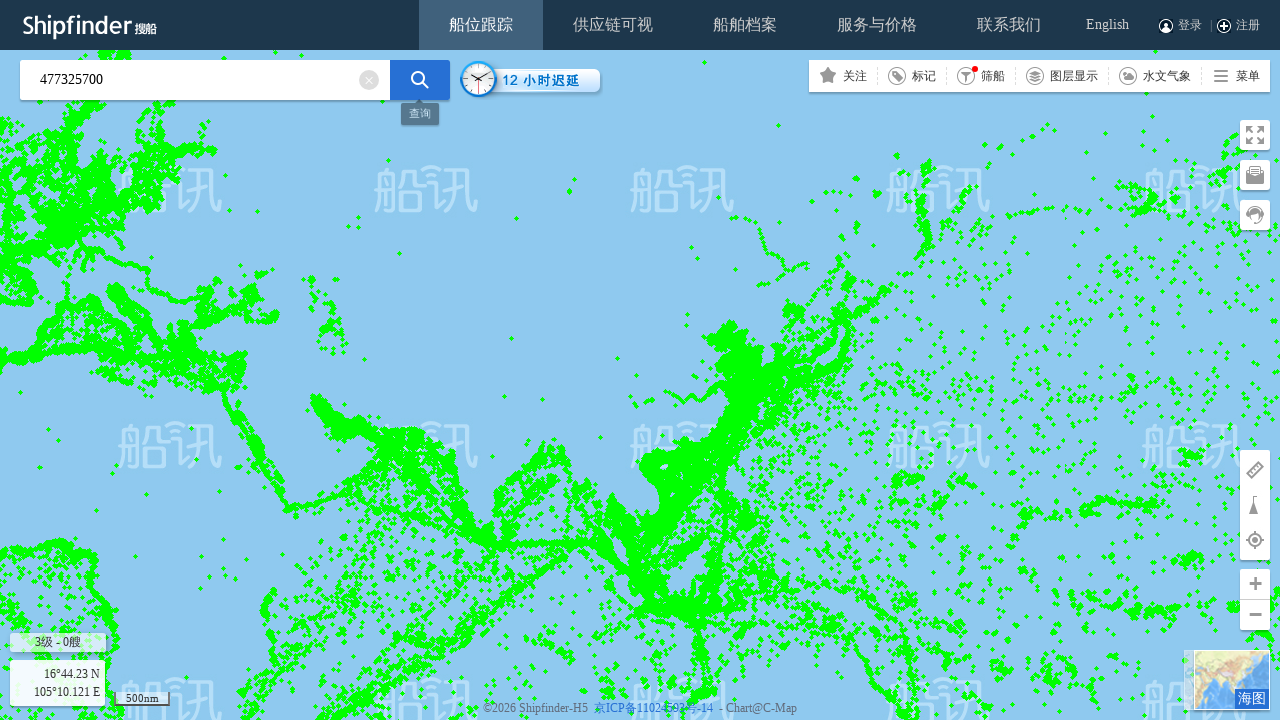

Search results loaded and ship's last update time element appeared
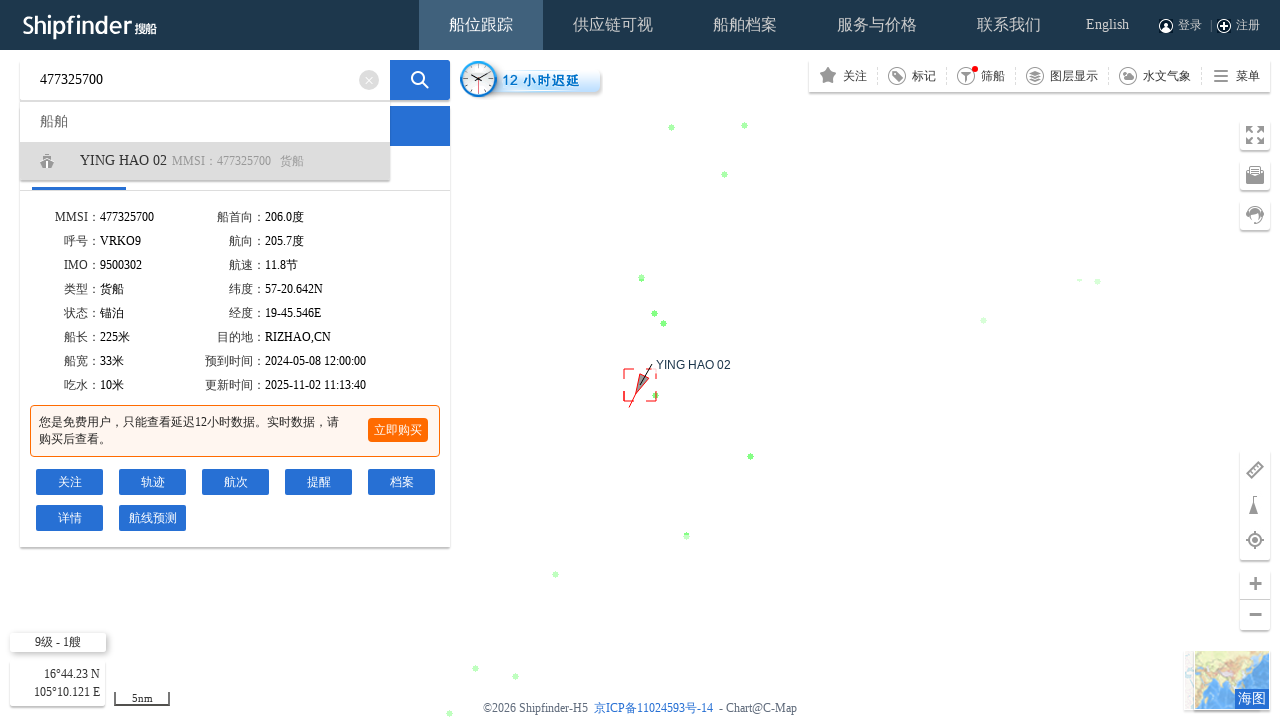

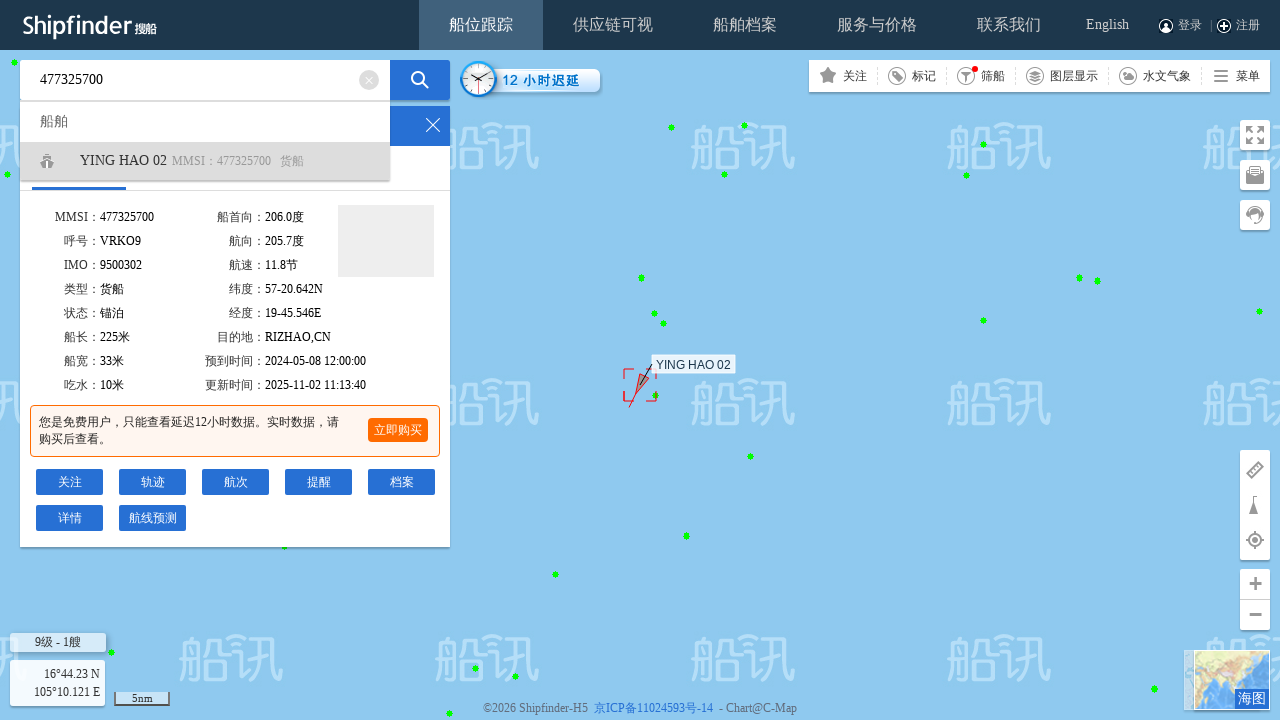